Tests JavaScript alert prompt functionality by navigating to the JavaScript alerts page, triggering a prompt alert, entering text, and verifying the result

Starting URL: https://the-internet.herokuapp.com/

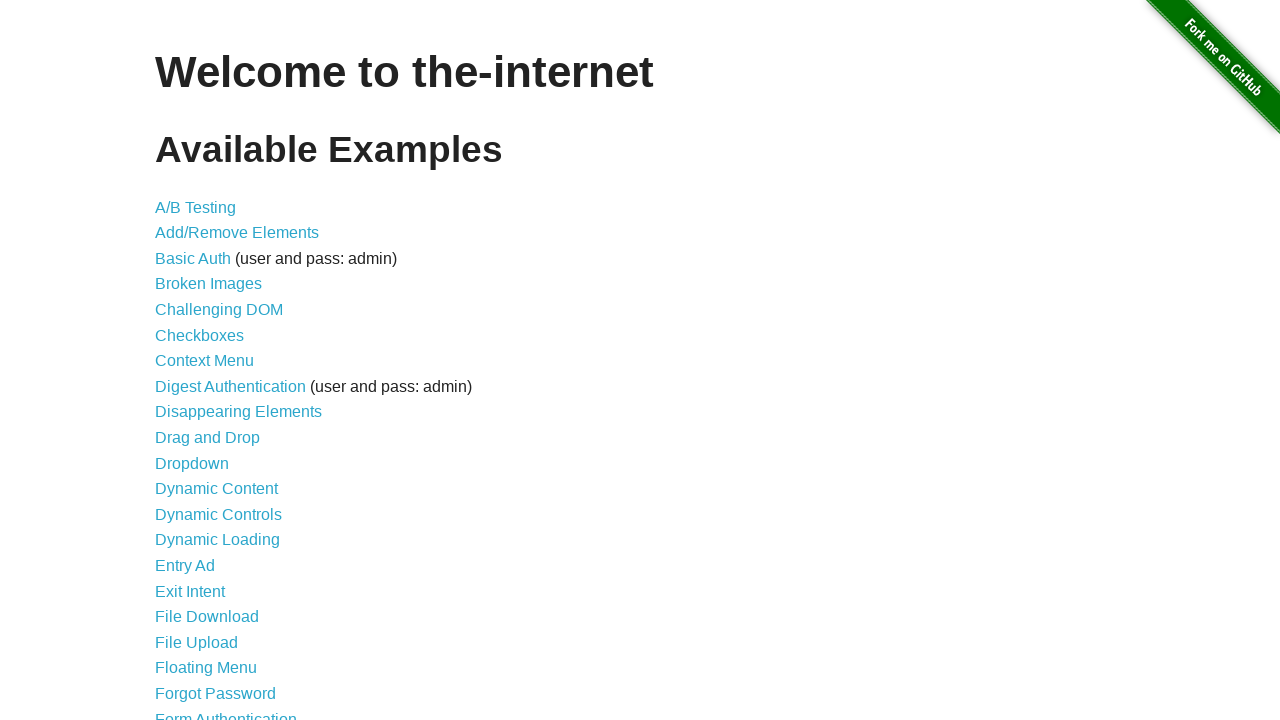

Navigated to the-internet.herokuapp.com homepage
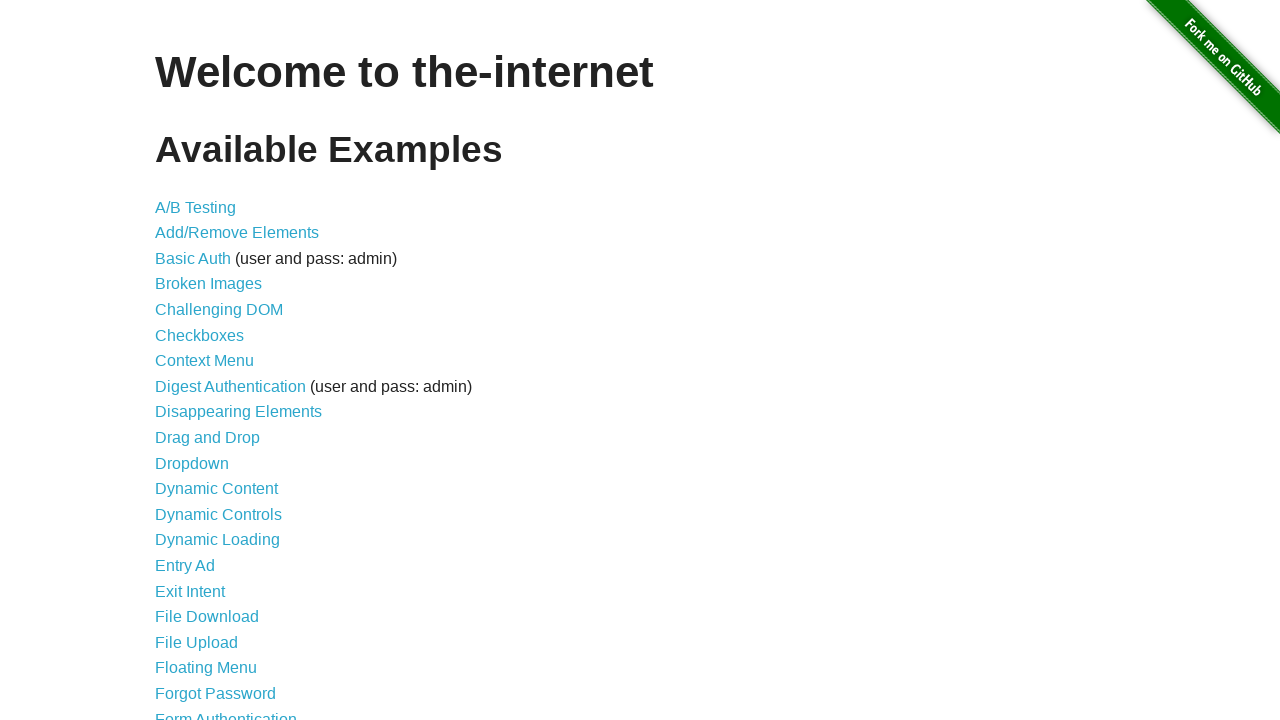

Clicked on JavaScript Alerts link at (214, 361) on a[href='/javascript_alerts']
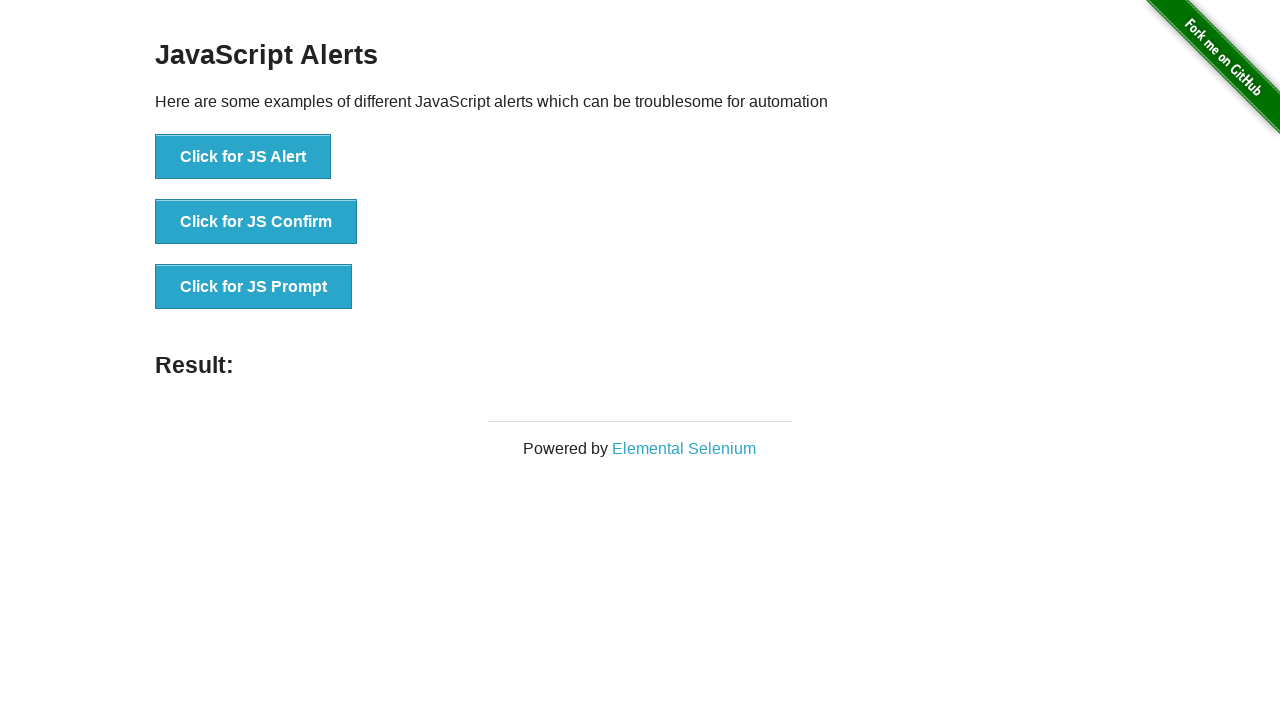

Set up dialog handler to accept prompt with text 'Ex-Test'
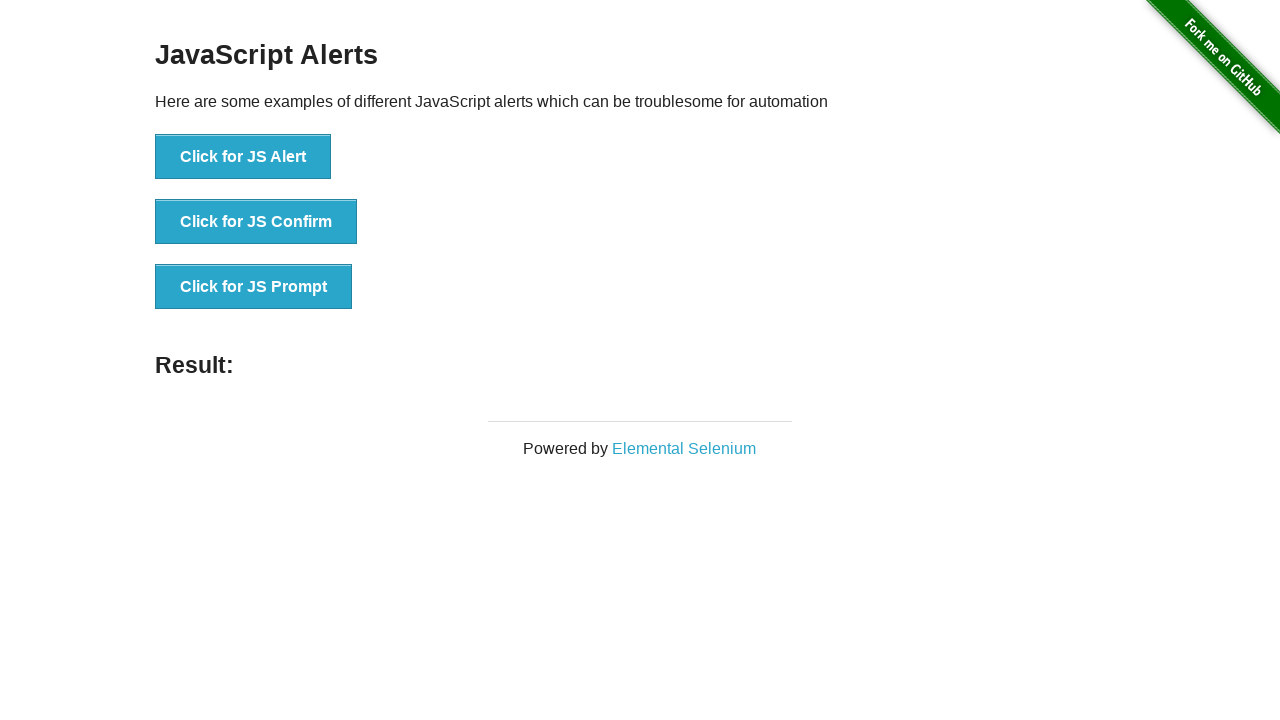

Clicked button to trigger prompt alert at (254, 287) on button[onclick='jsPrompt()']
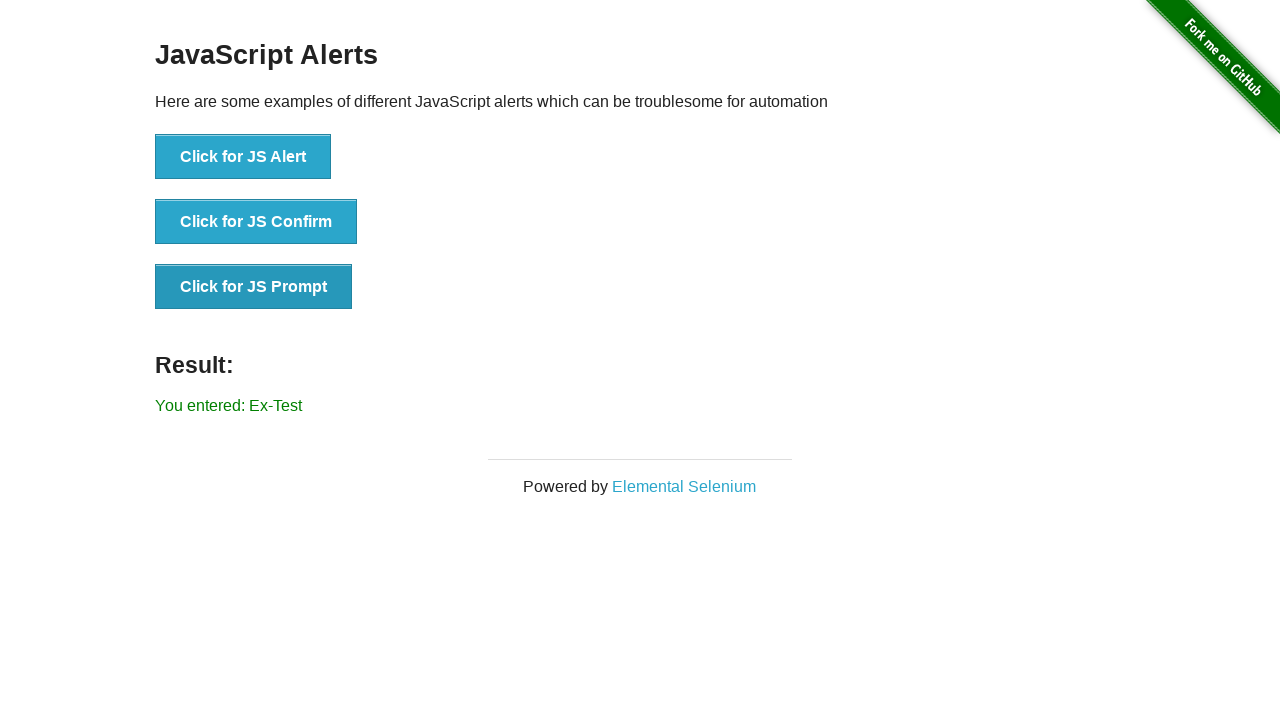

Verified prompt result displays 'You entered: Ex-Test'
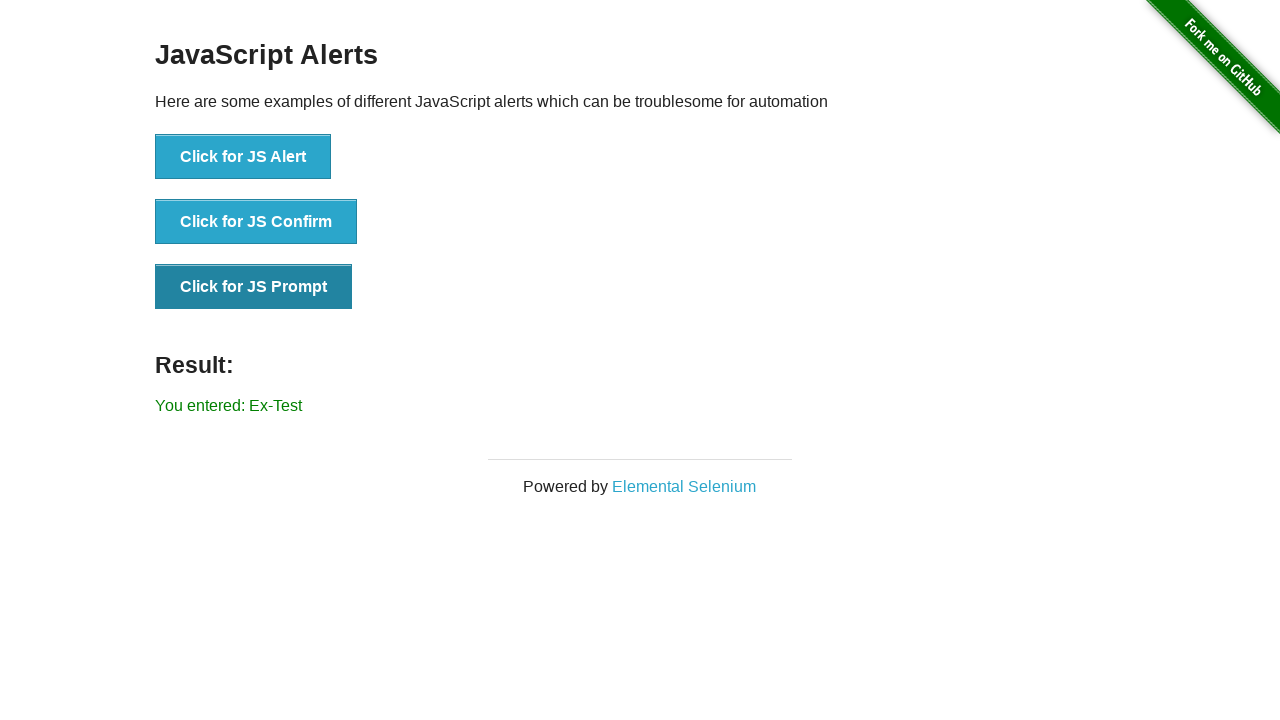

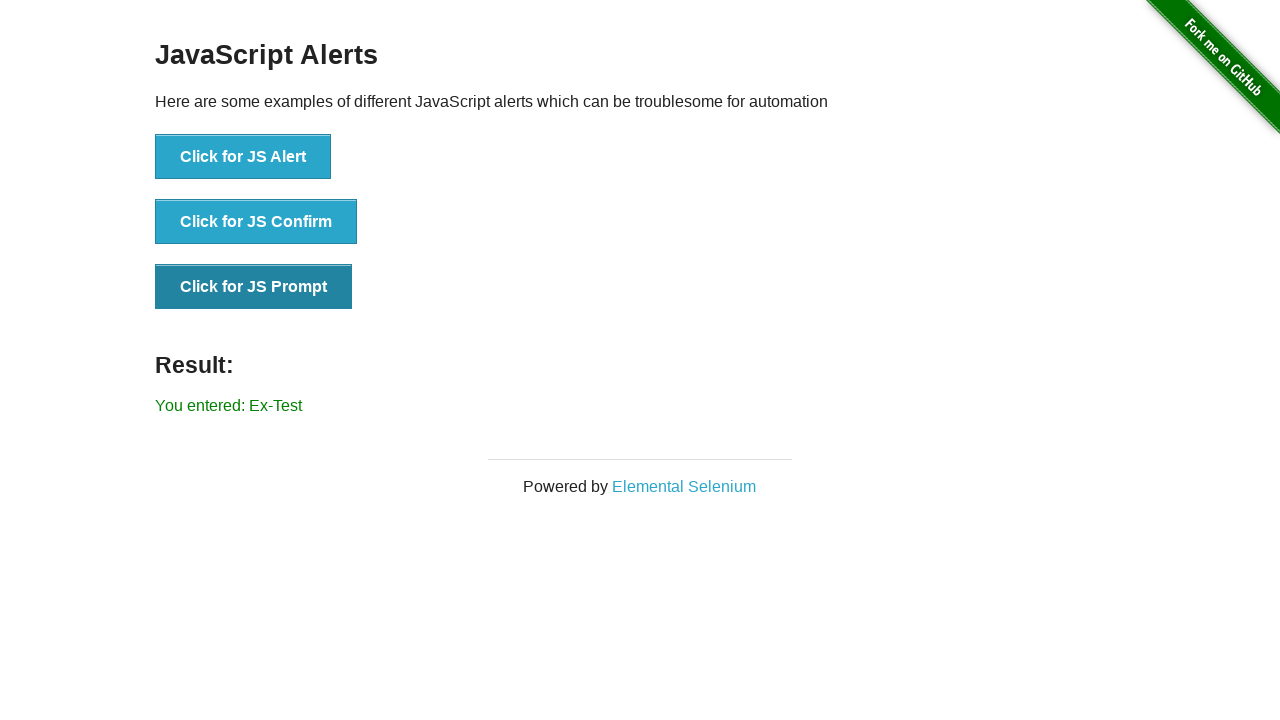